Tests shopping cart functionality by adding Samsung Galaxy S6 and Nokia Lumia 1520 to cart, then verifying the total price is calculated correctly as $1180.

Starting URL: https://demoblaze.com/

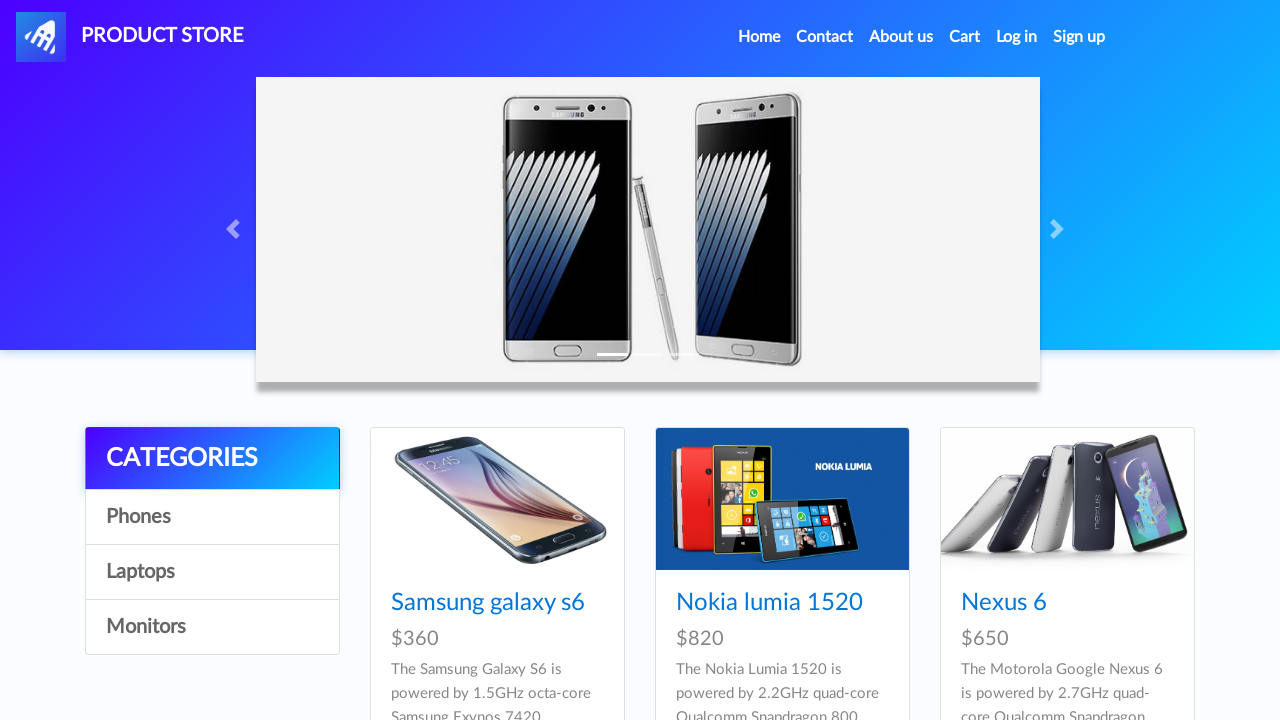

Clicked on Samsung Galaxy S6 product at (488, 603) on a:has-text("Samsung galaxy s6")
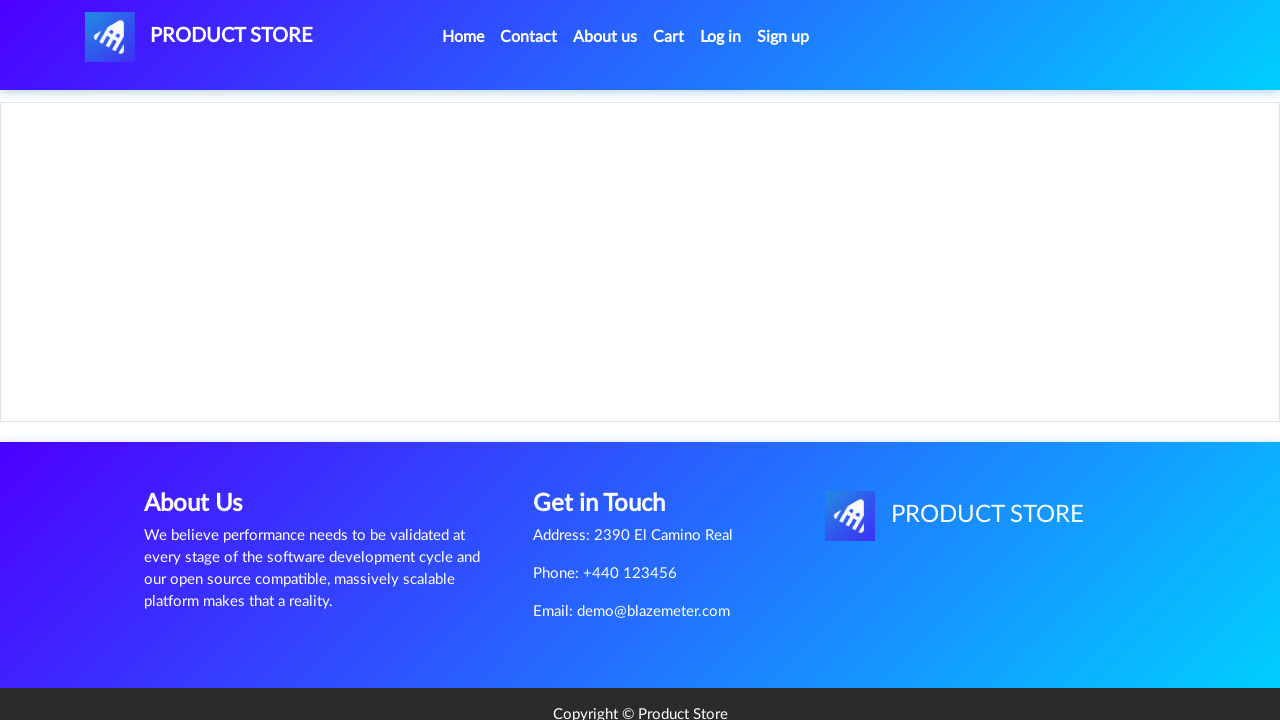

Set up dialog handler to dismiss confirmation dialogs
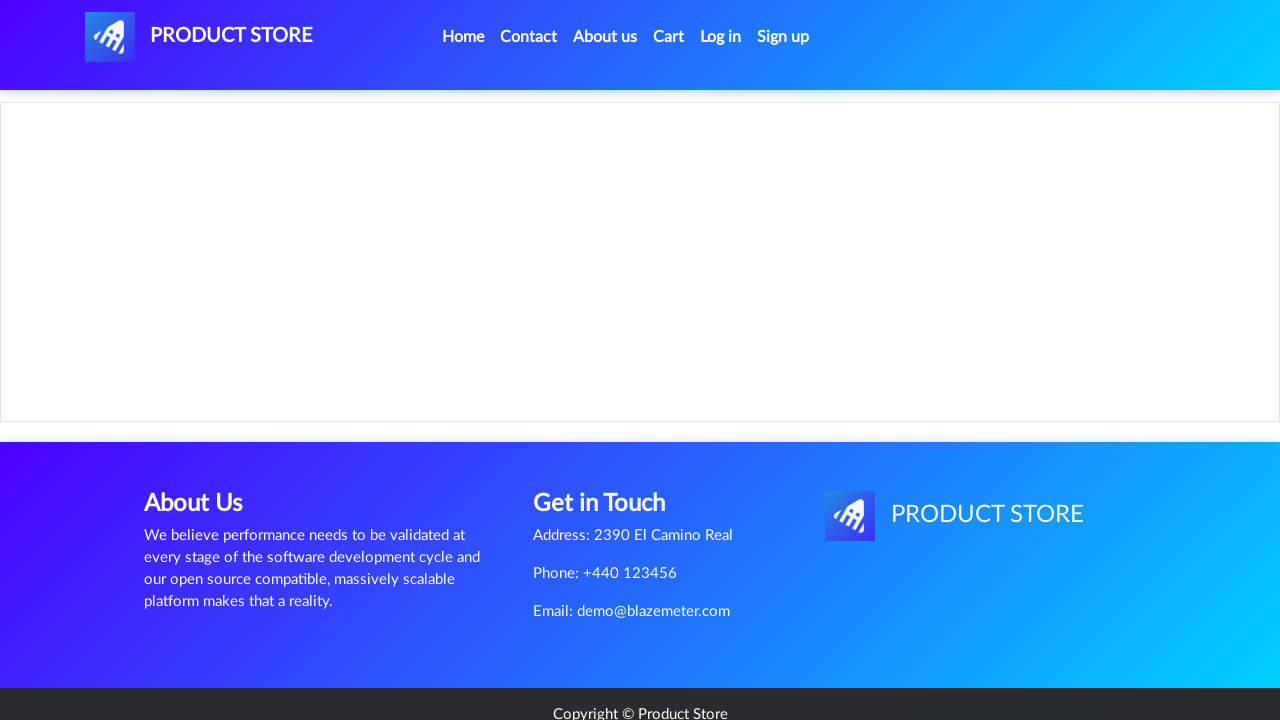

Clicked 'Add to cart' button for Samsung Galaxy S6 at (610, 440) on text=Add to cart
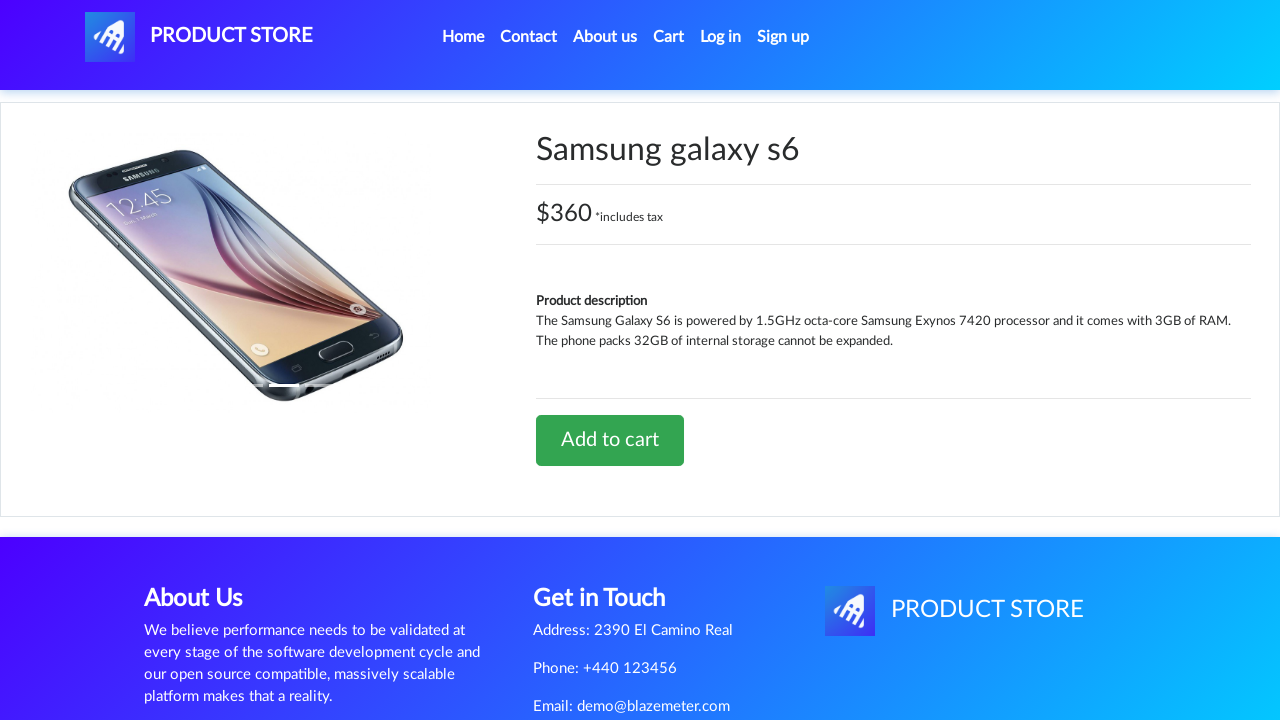

Waited 1000ms for dialog to be dismissed
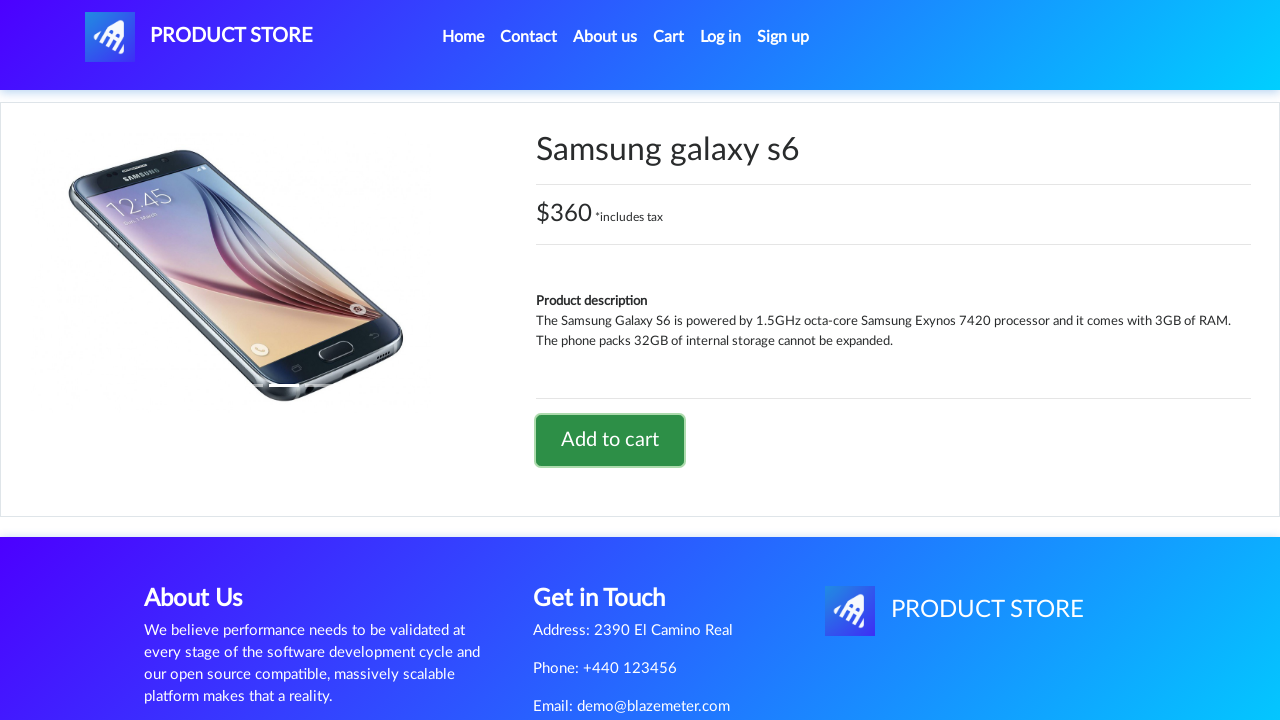

Clicked Home link to return to homepage at (463, 37) on text=Home (current)
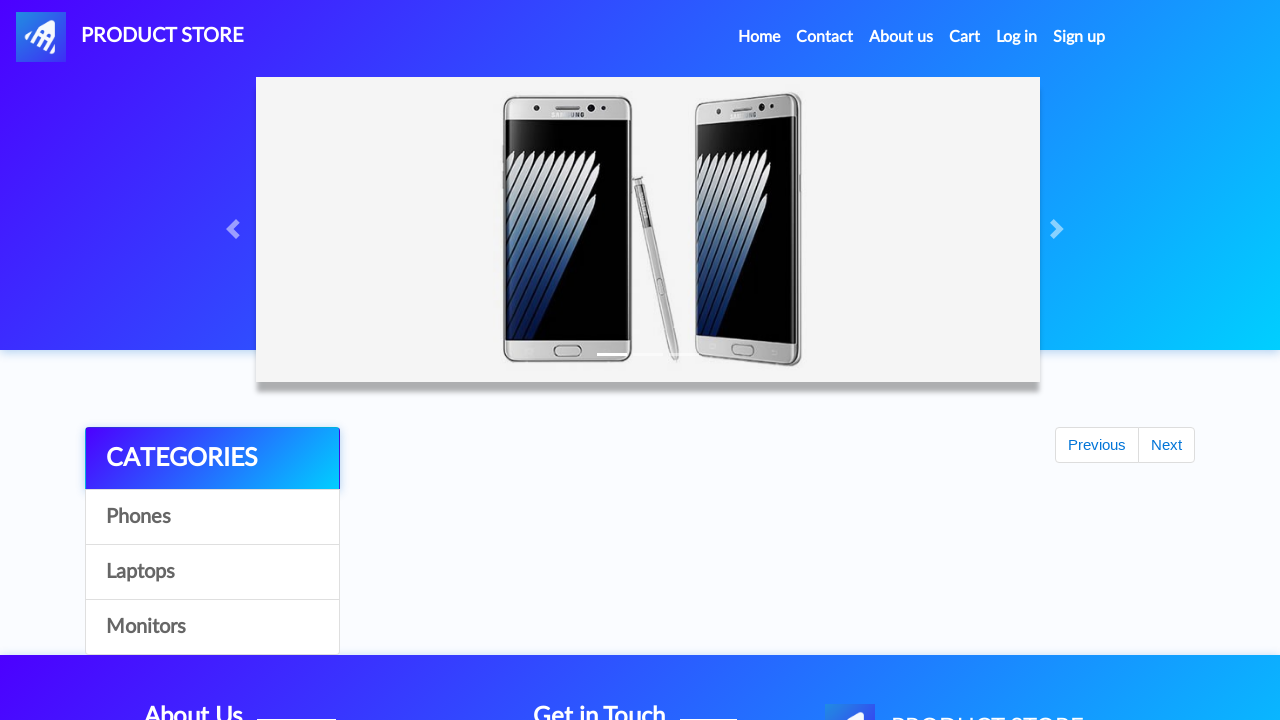

Clicked on Nokia Lumia 1520 product at (769, 603) on a:has-text("Nokia lumia 1520")
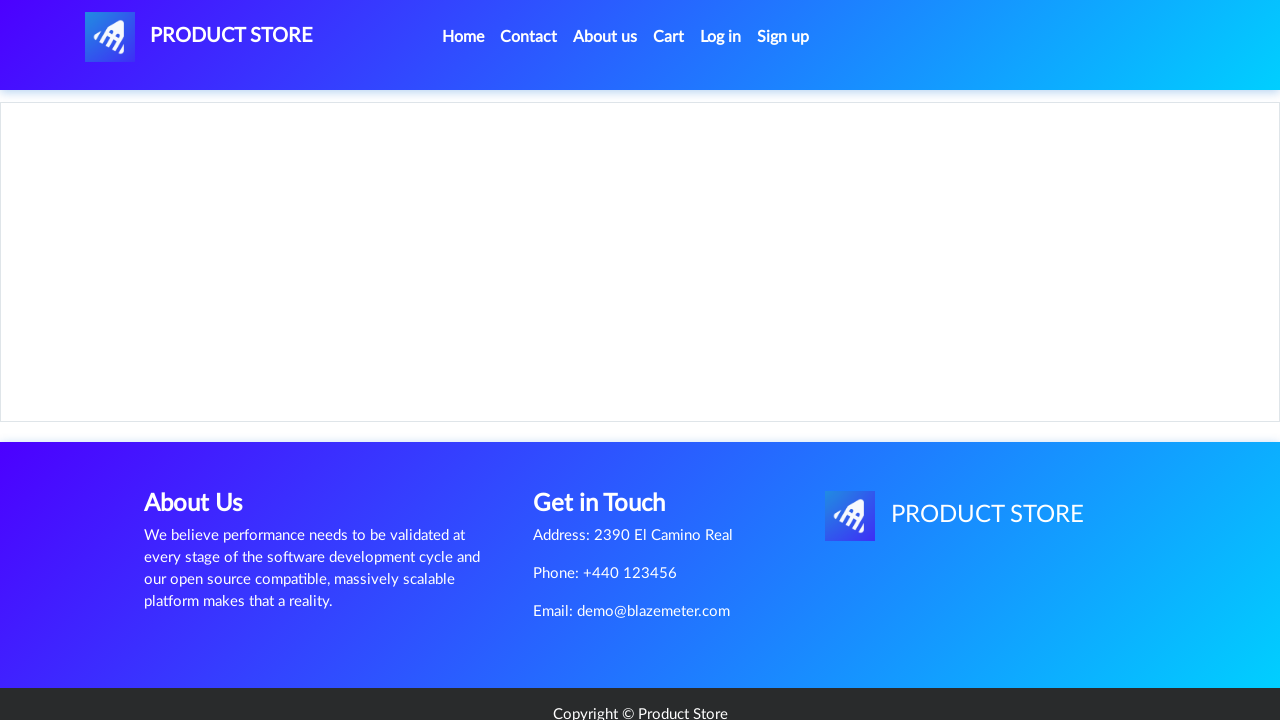

Clicked 'Add to cart' button for Nokia Lumia 1520 at (610, 440) on text=Add to cart
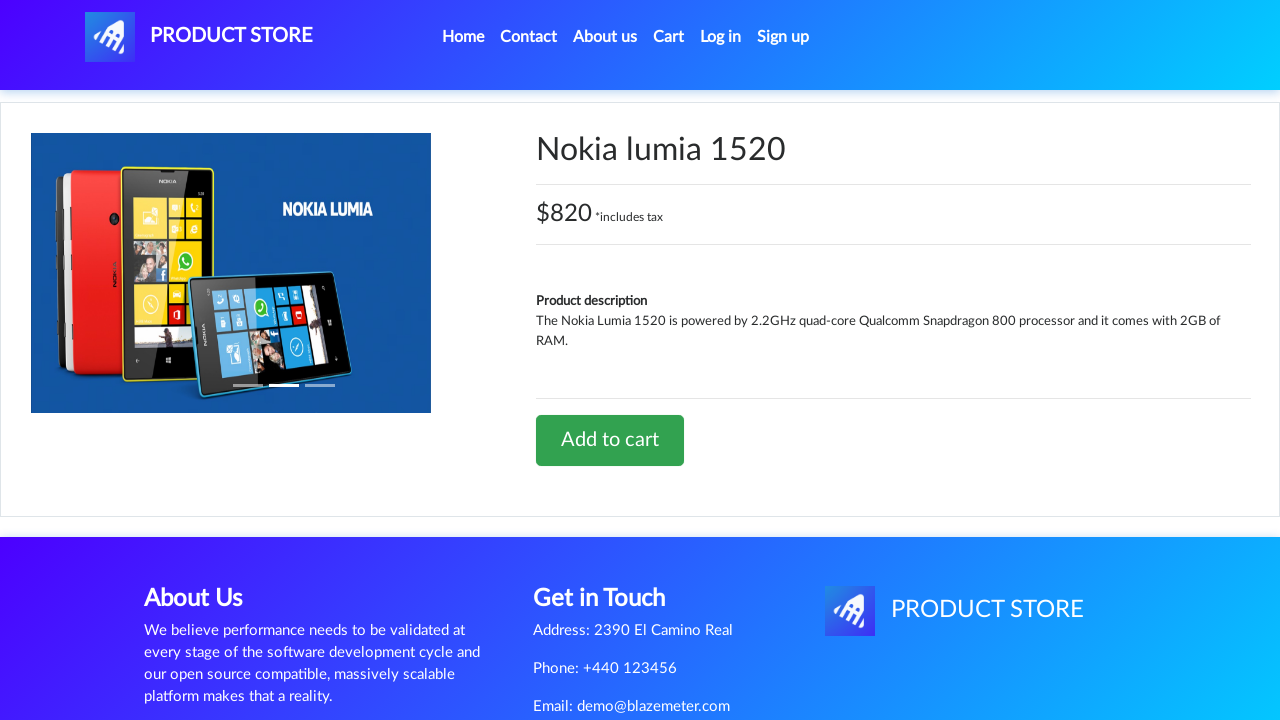

Waited 1000ms for dialog to be dismissed
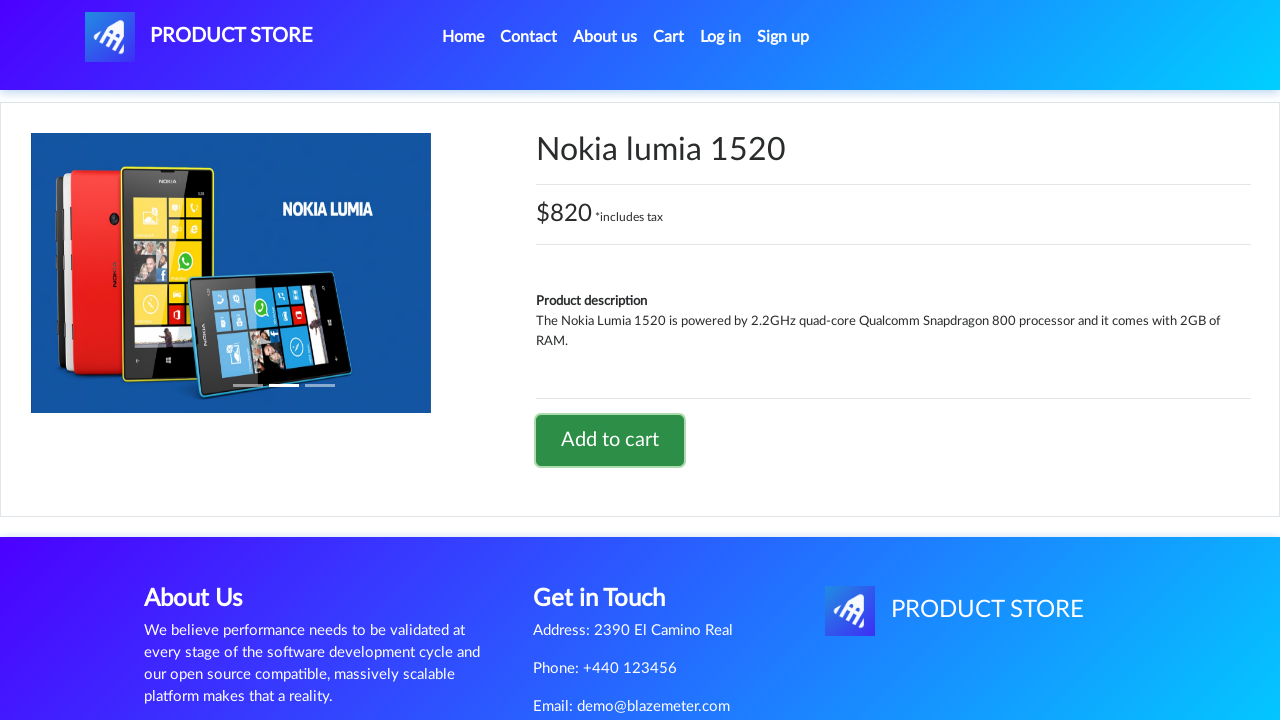

Clicked cart button to navigate to shopping cart at (669, 37) on #cartur
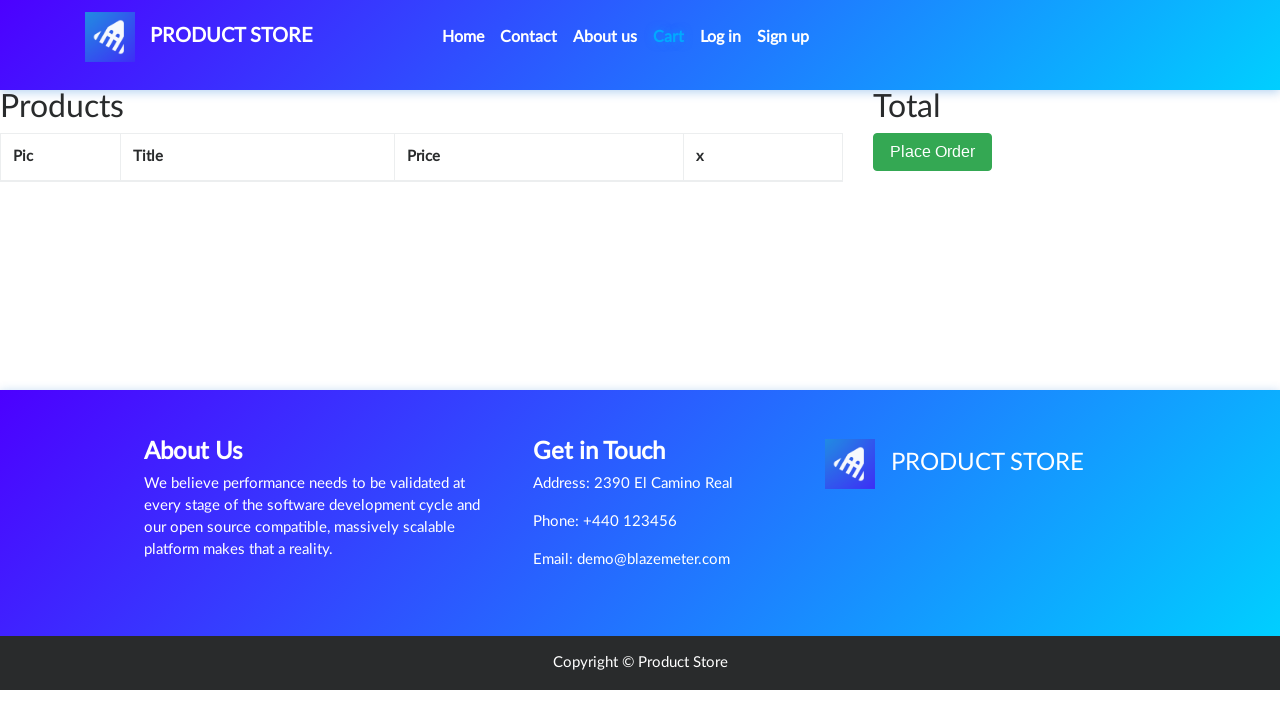

Cart page loaded and total price element (#totalp) is visible
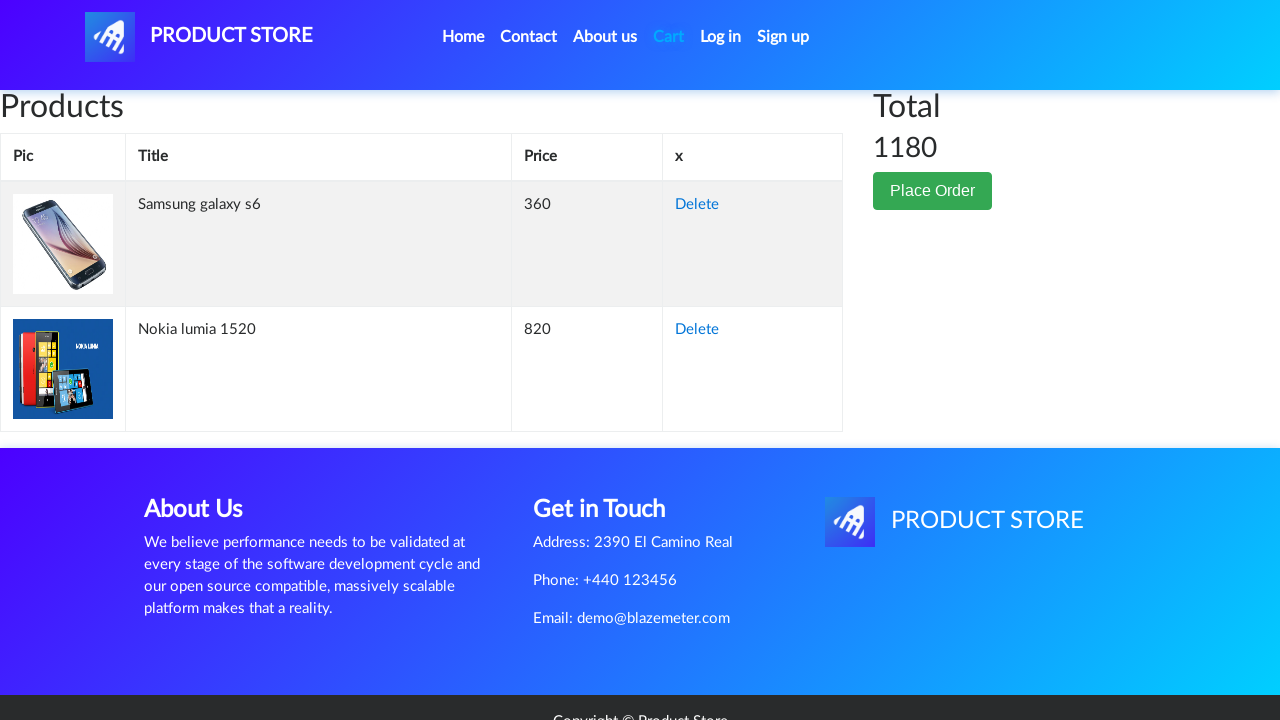

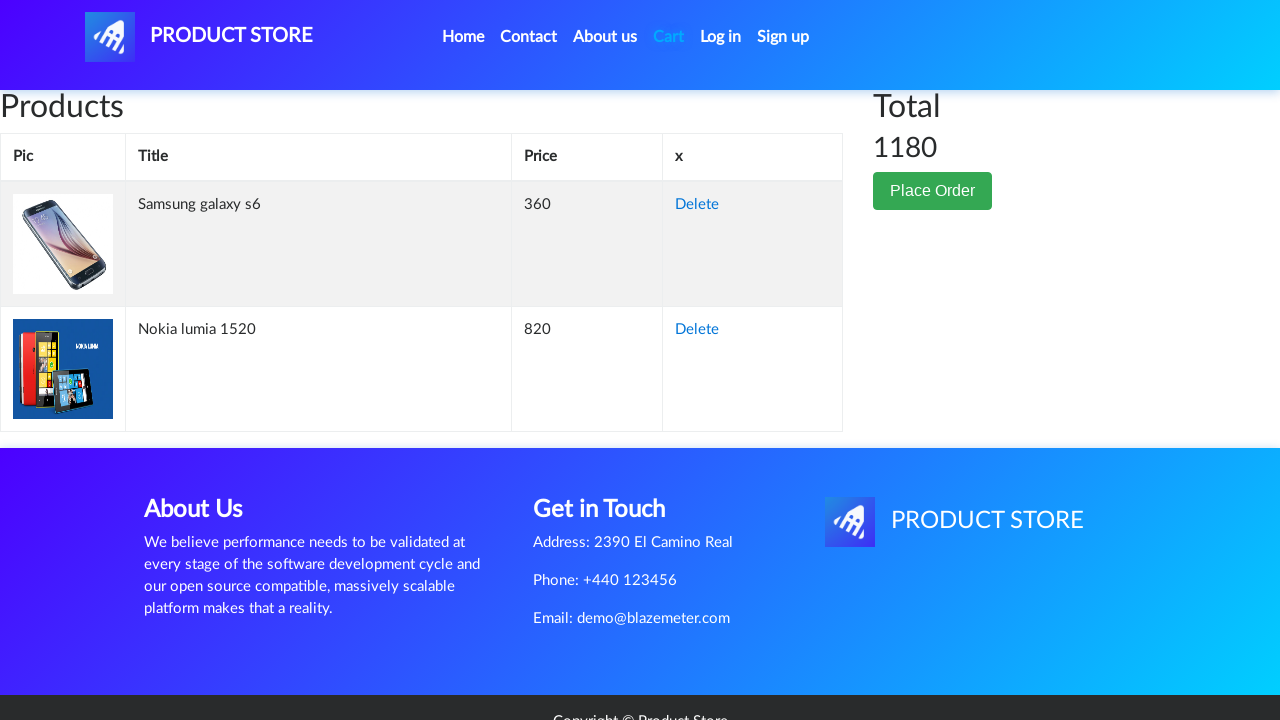